Tests that unchecking the second checkbox twice (idempotency) keeps it unchecked

Starting URL: https://the-internet.herokuapp.com/checkboxes

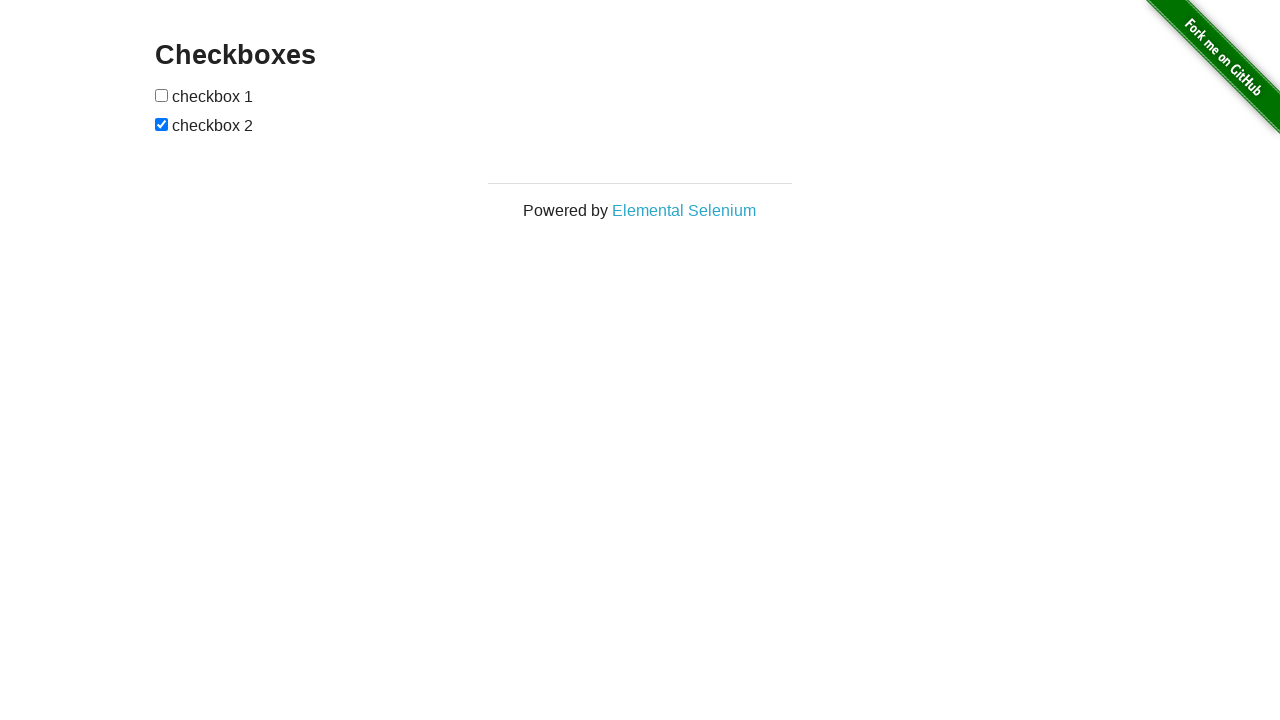

Located the second checkbox element
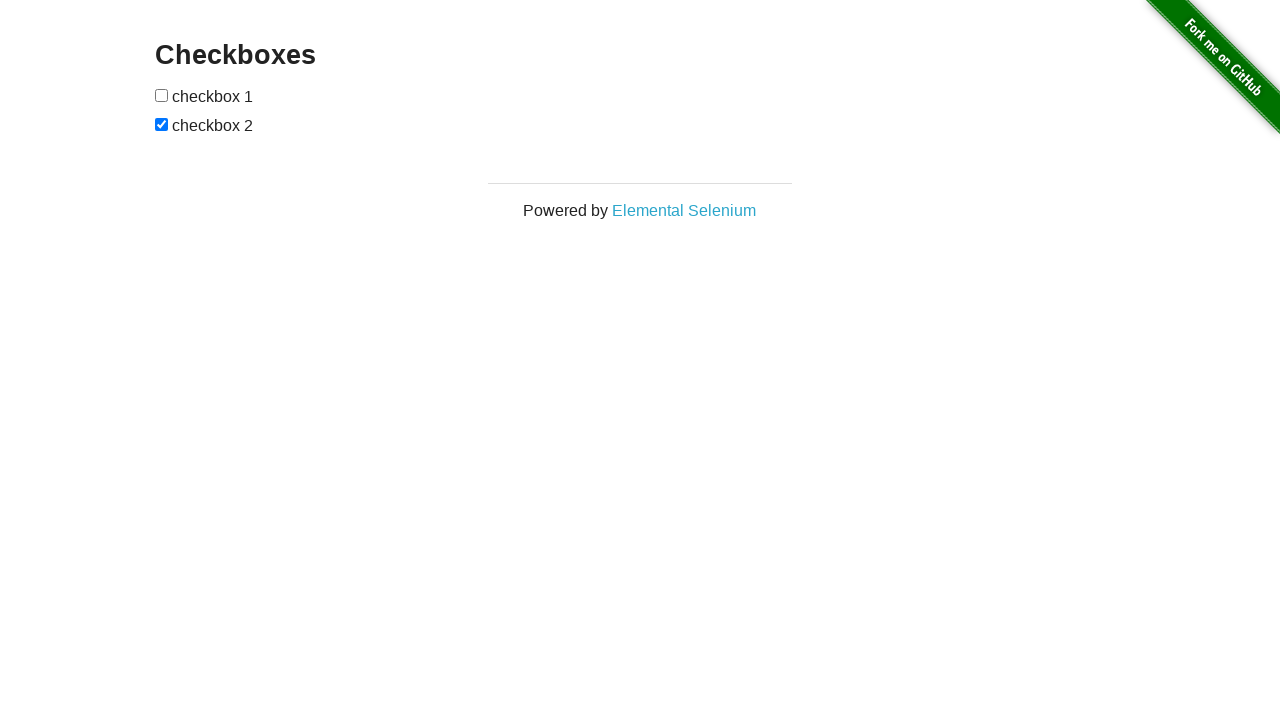

Unchecked the second checkbox for the first time at (162, 124) on input[type='checkbox'] >> nth=1
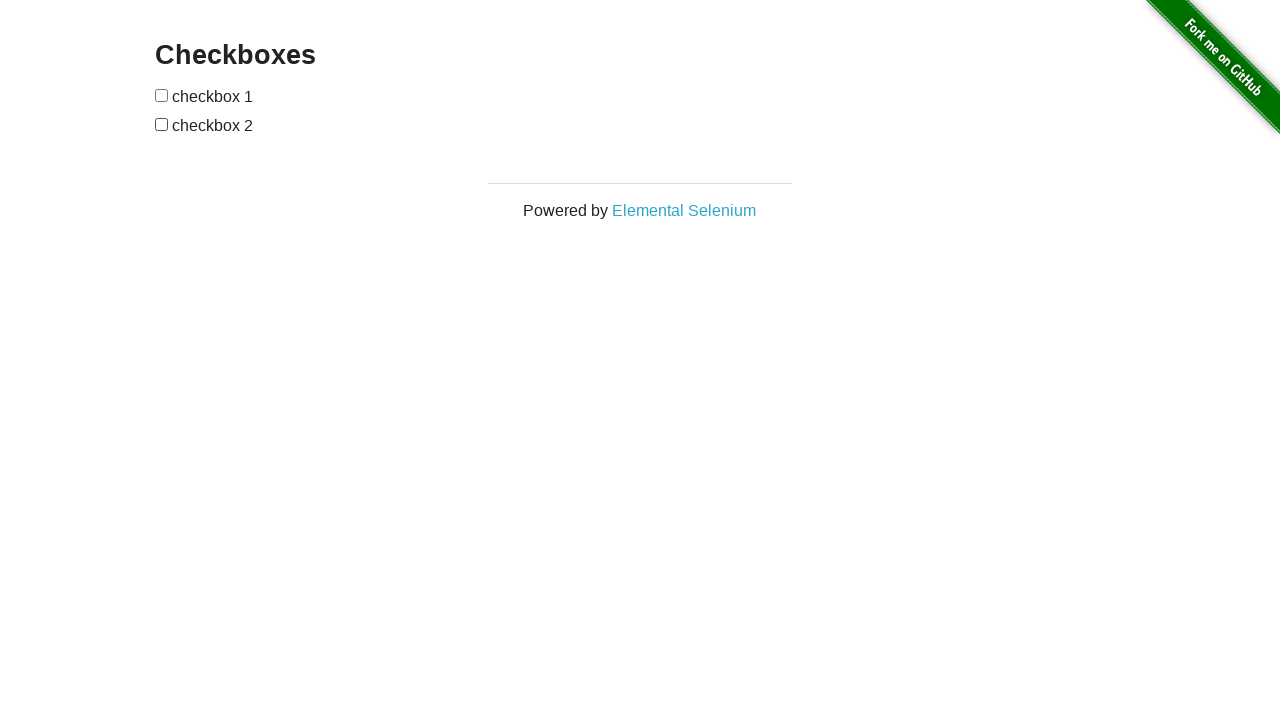

Unchecked the second checkbox for the second time to test idempotency on input[type='checkbox'] >> nth=1
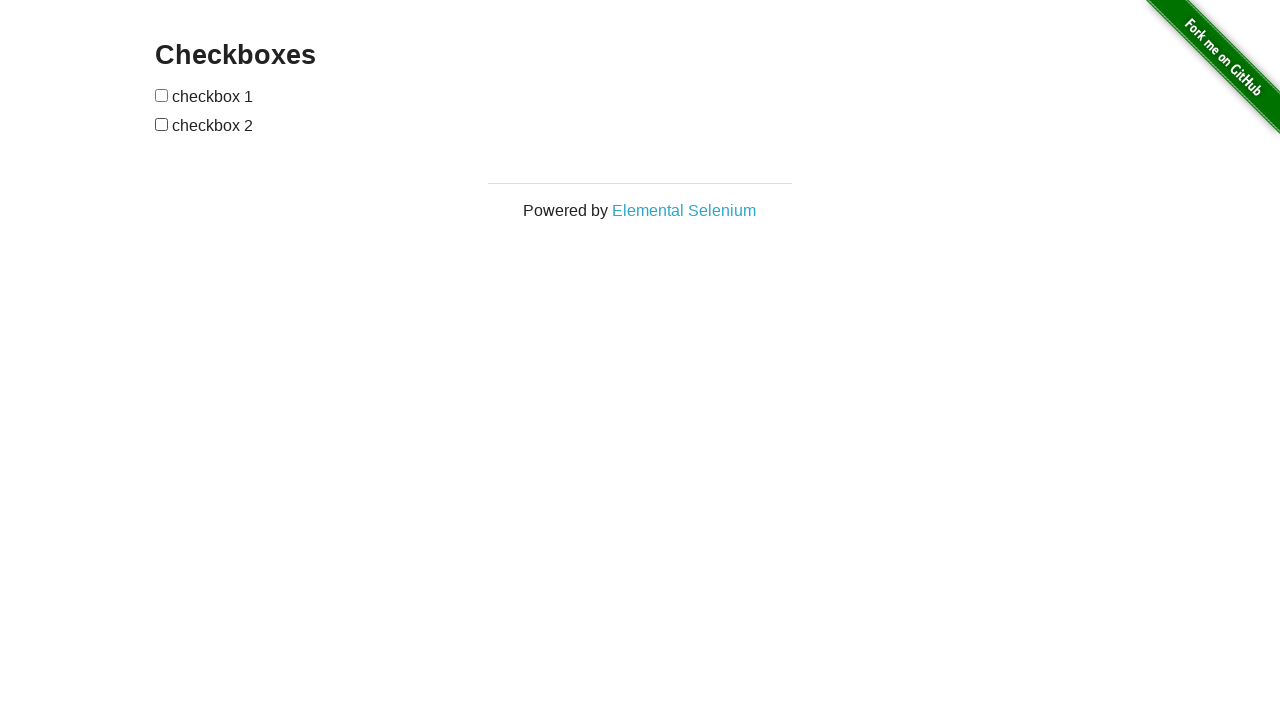

Verified that the second checkbox remains unchecked after double unchecking
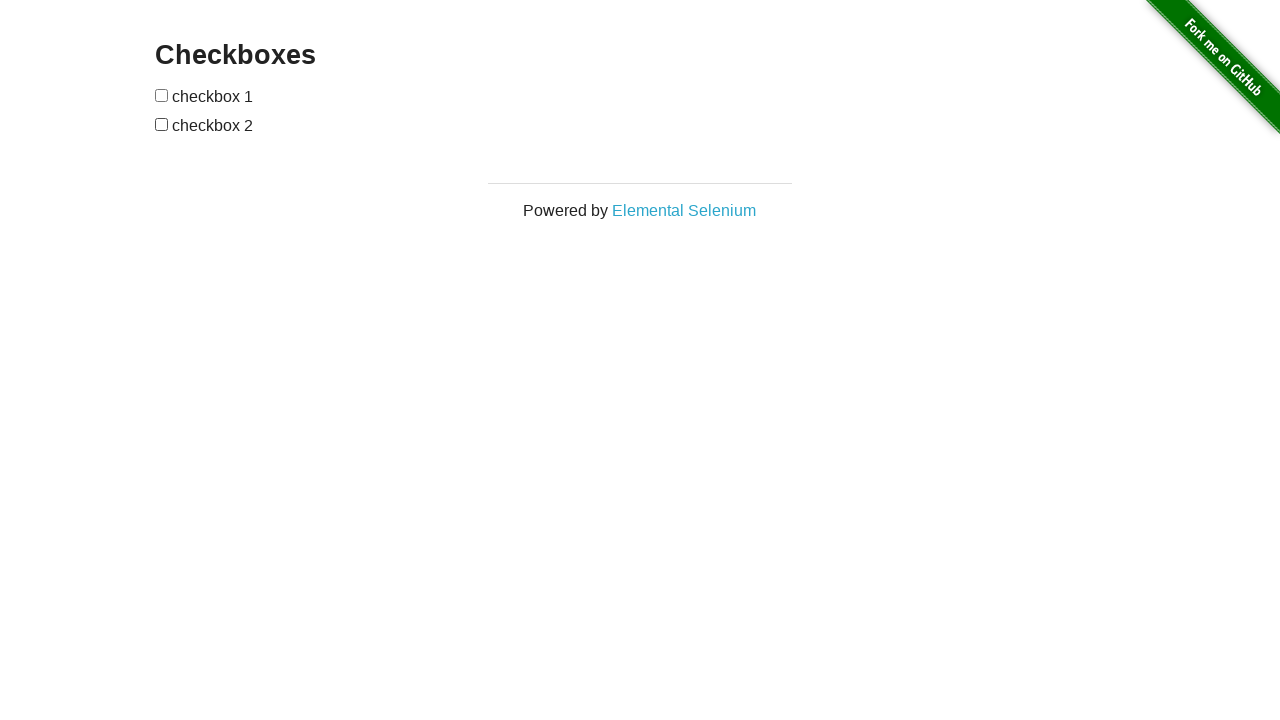

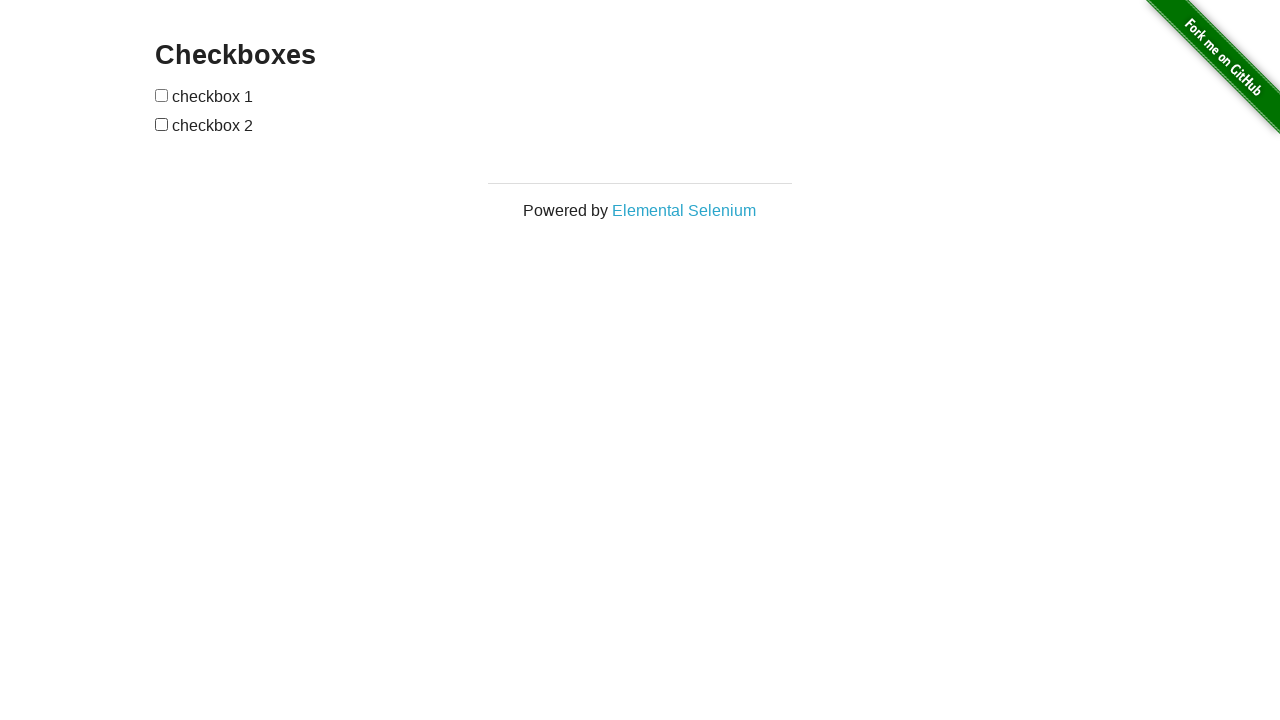